Navigates to an astrology website, selects a birth date from dropdown menus, and submits the form to view past life information

Starting URL: https://www.prokerala.com/astrology/past-life/

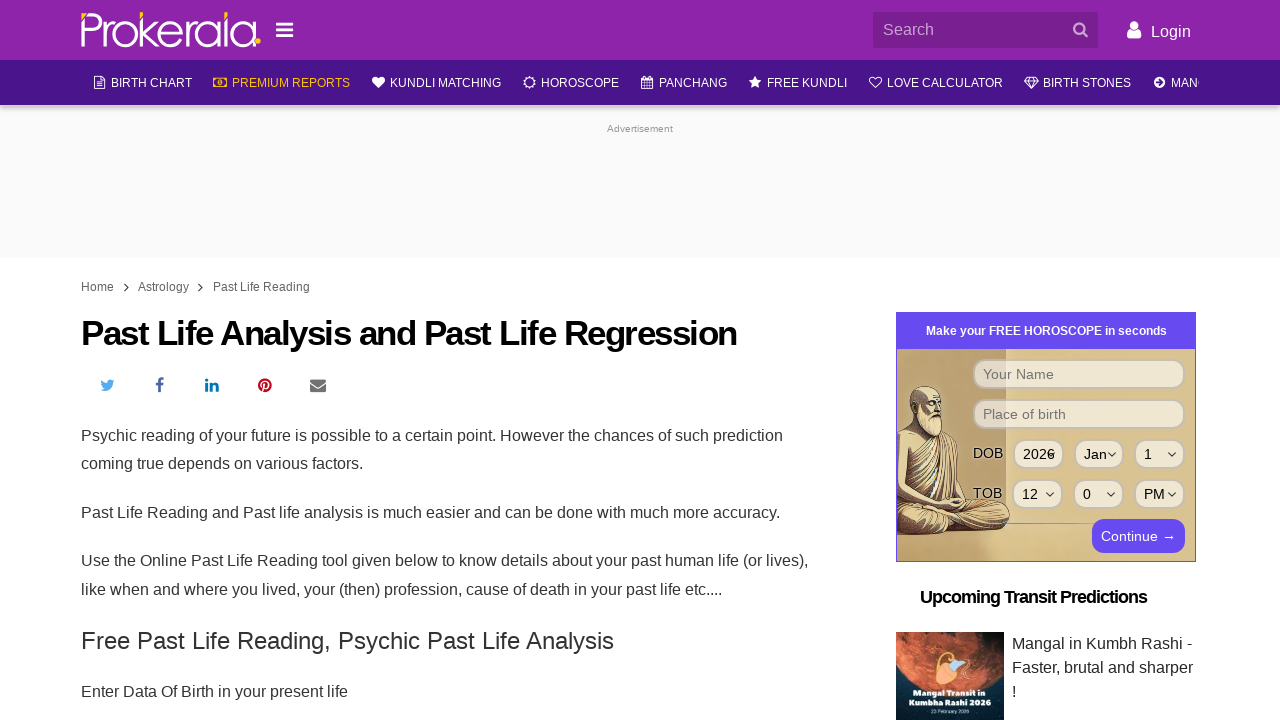

Selected birth year 2002 from dropdown on #fin_year
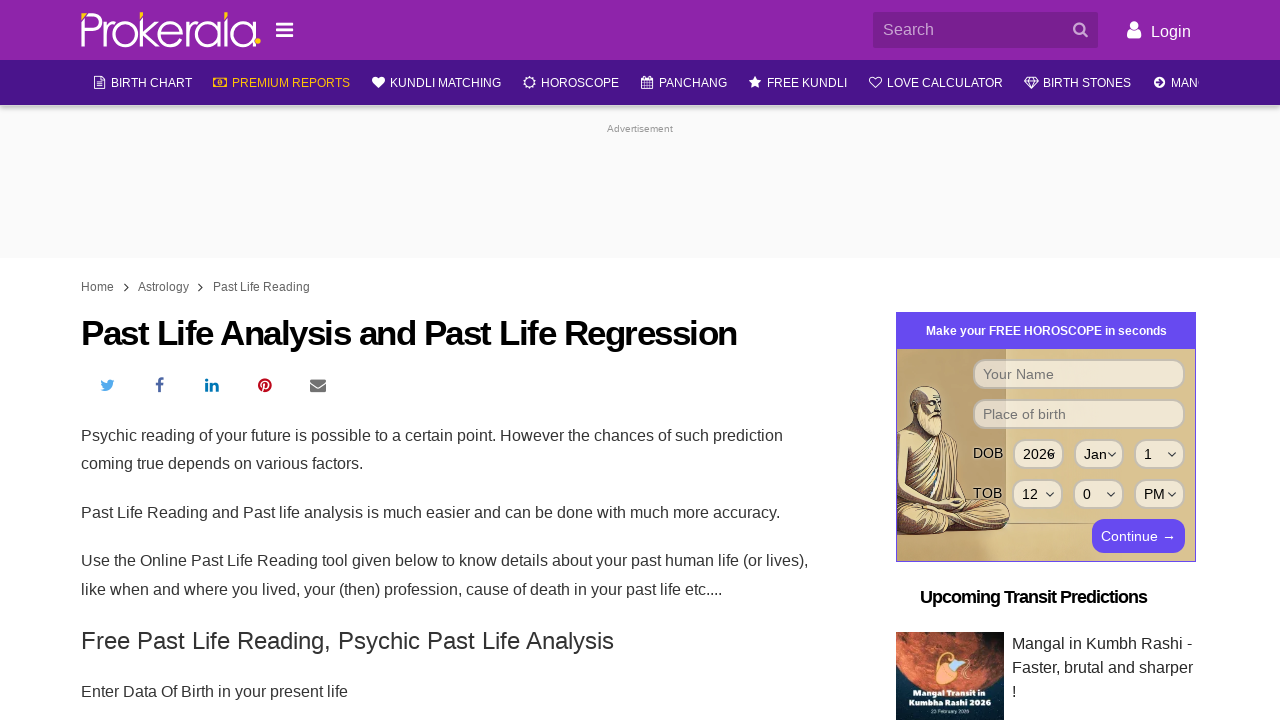

Selected birth month January from dropdown on #fin_month
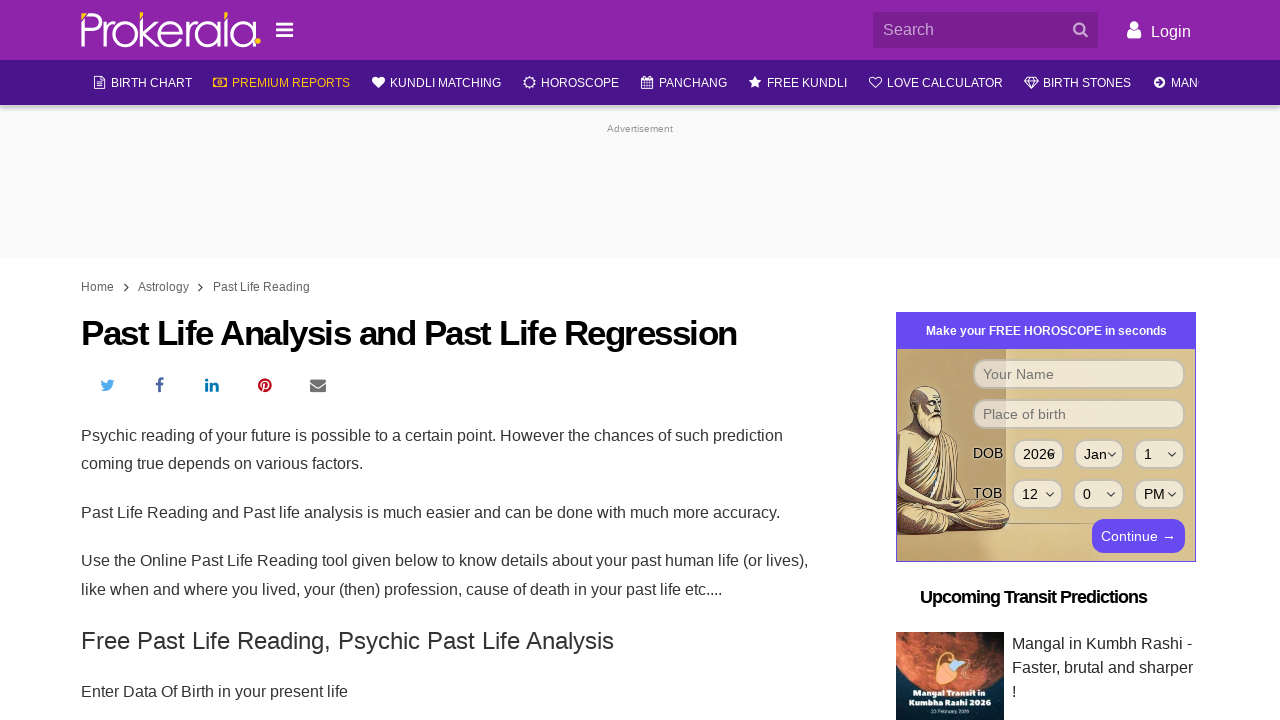

Selected birth day 15 from dropdown on #fin_day
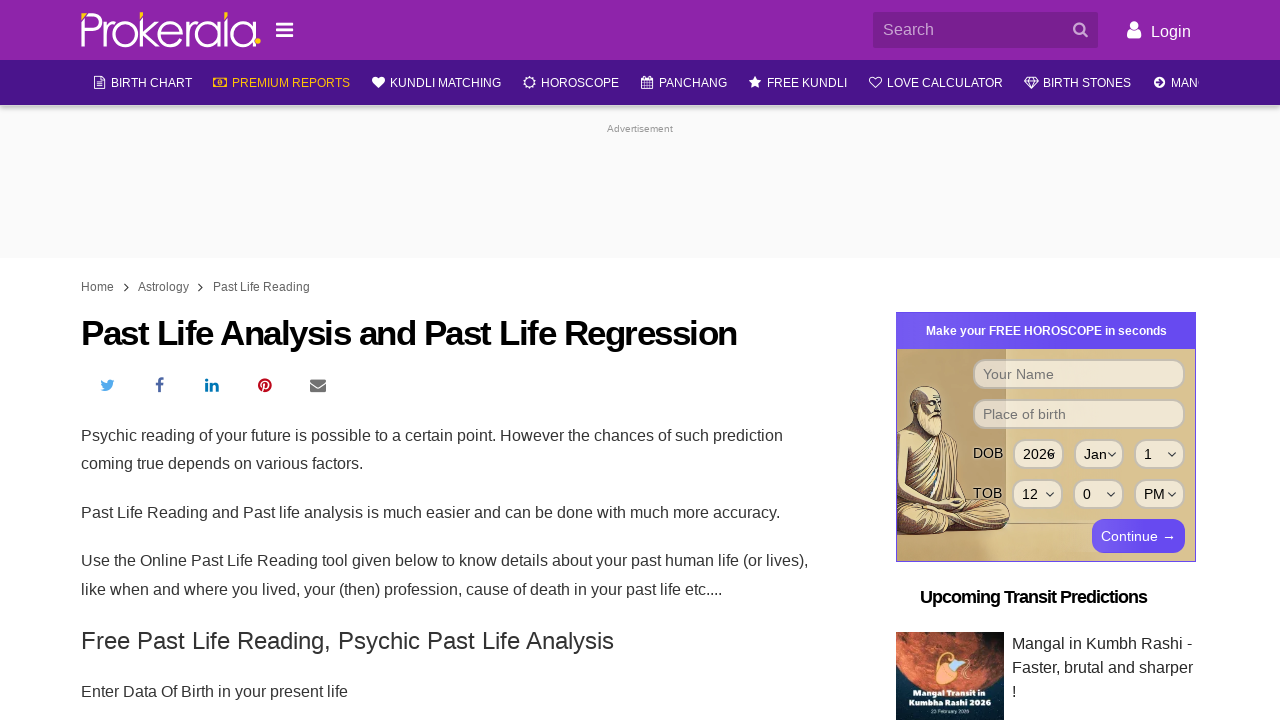

Clicked submit button to view past life information at (445, 360) on #btn-past-life
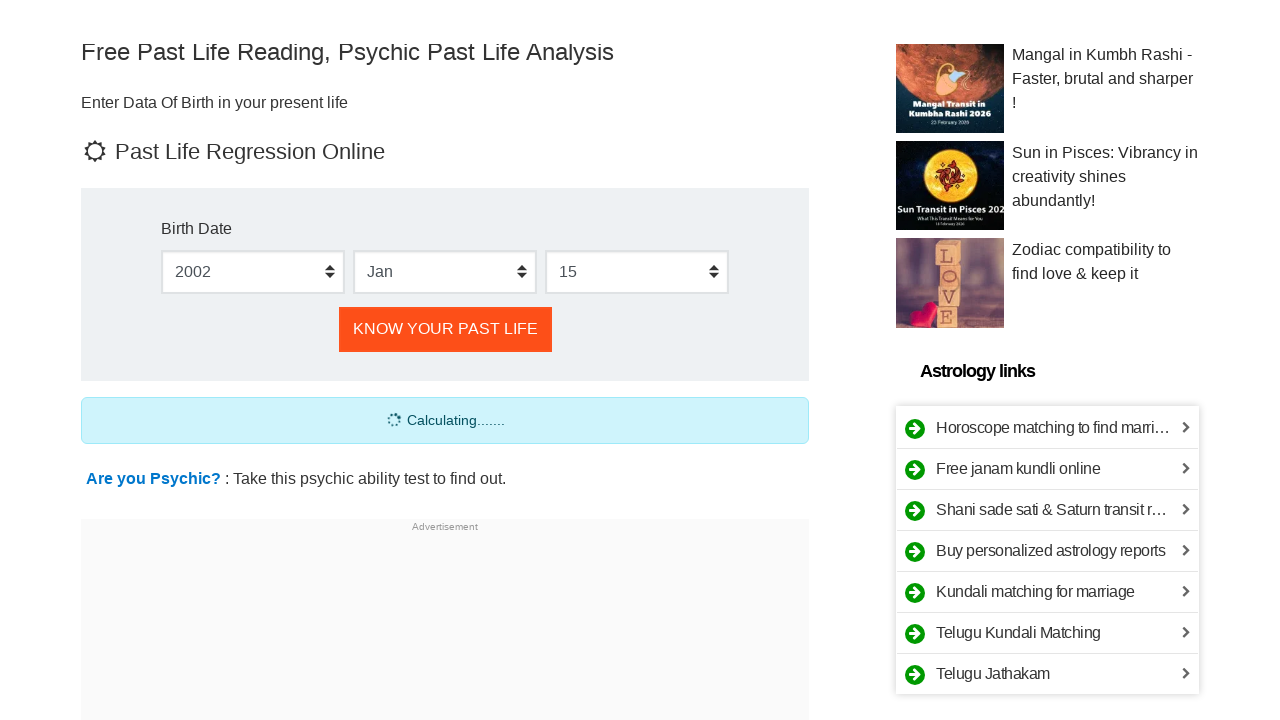

Past life results loaded successfully
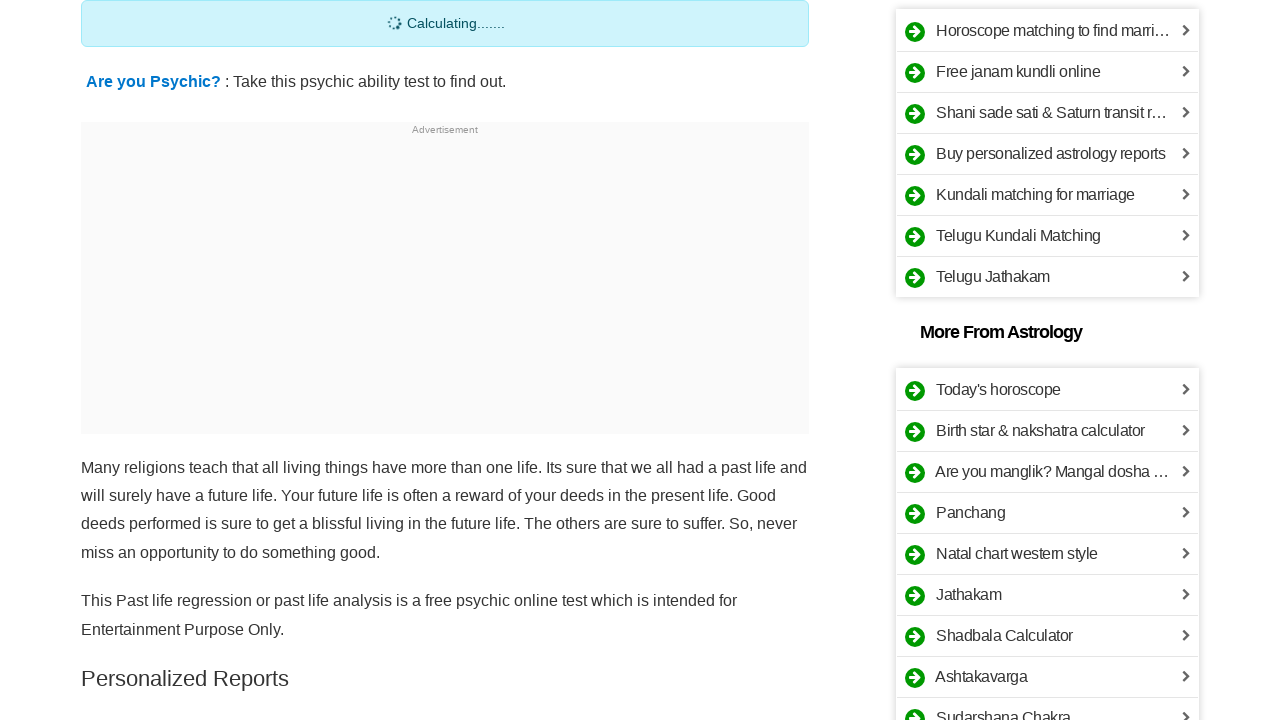

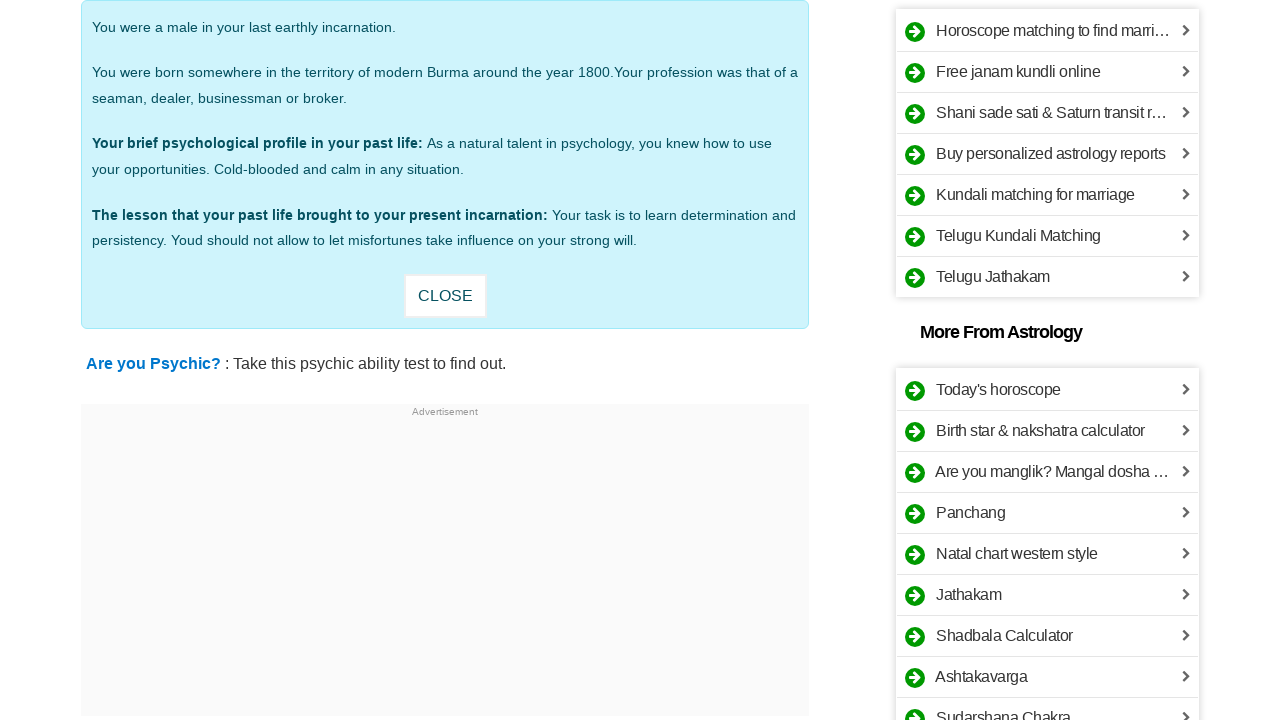